Tests calculator website by searching for terms, navigating to the calorie calculator, and interacting with form elements

Starting URL: https://www.calculator.net/

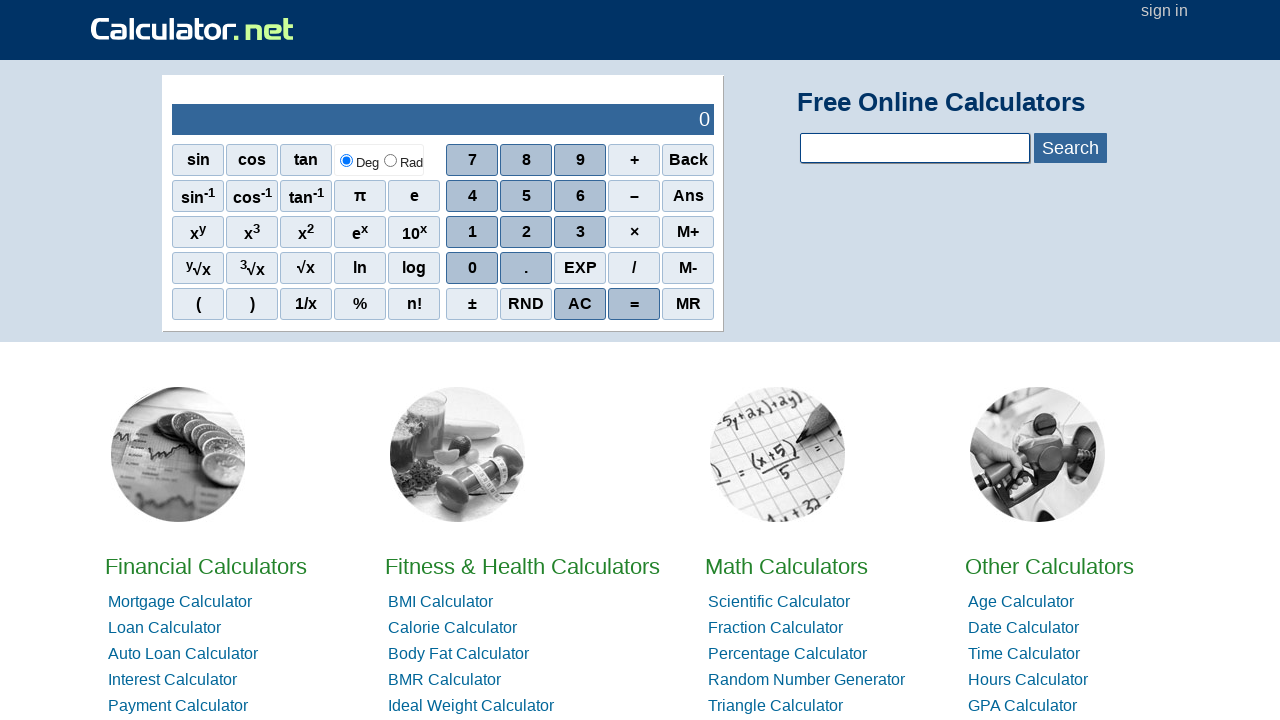

Filled search term field with 'calorrieeee' on #calcSearchTerm
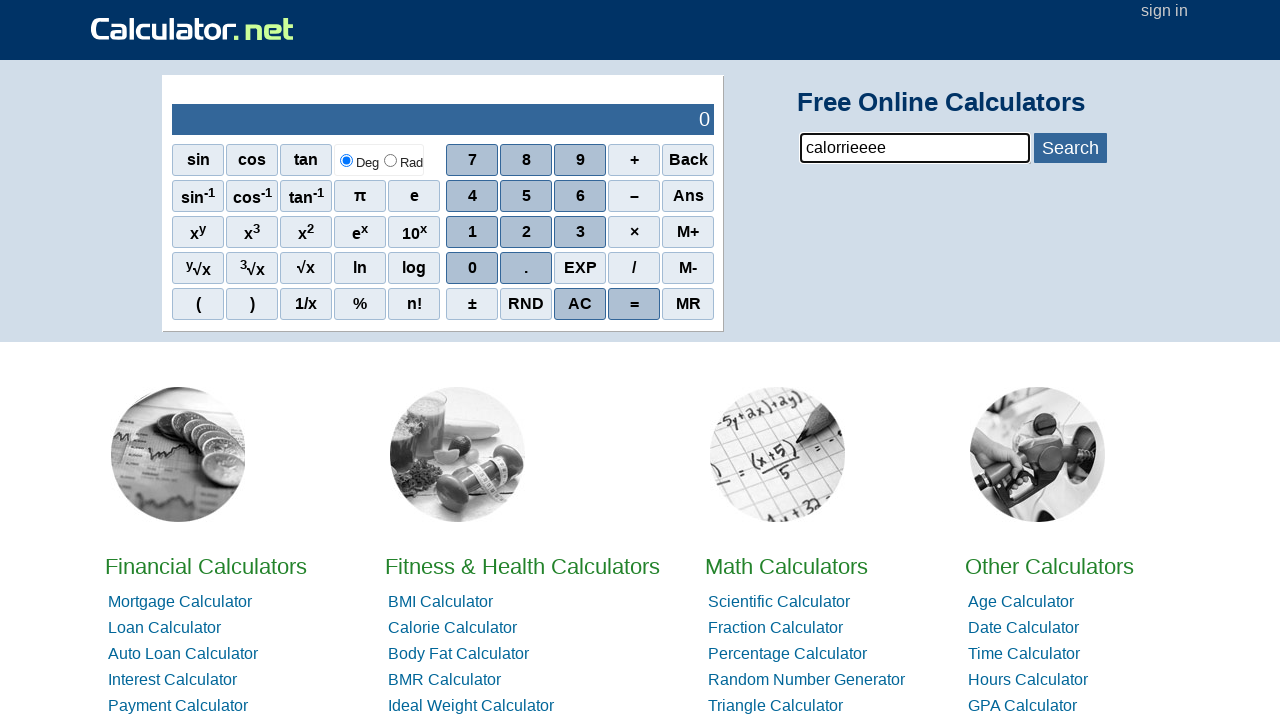

Filled search term field with 'Mugdha' on input#calcSearchTerm
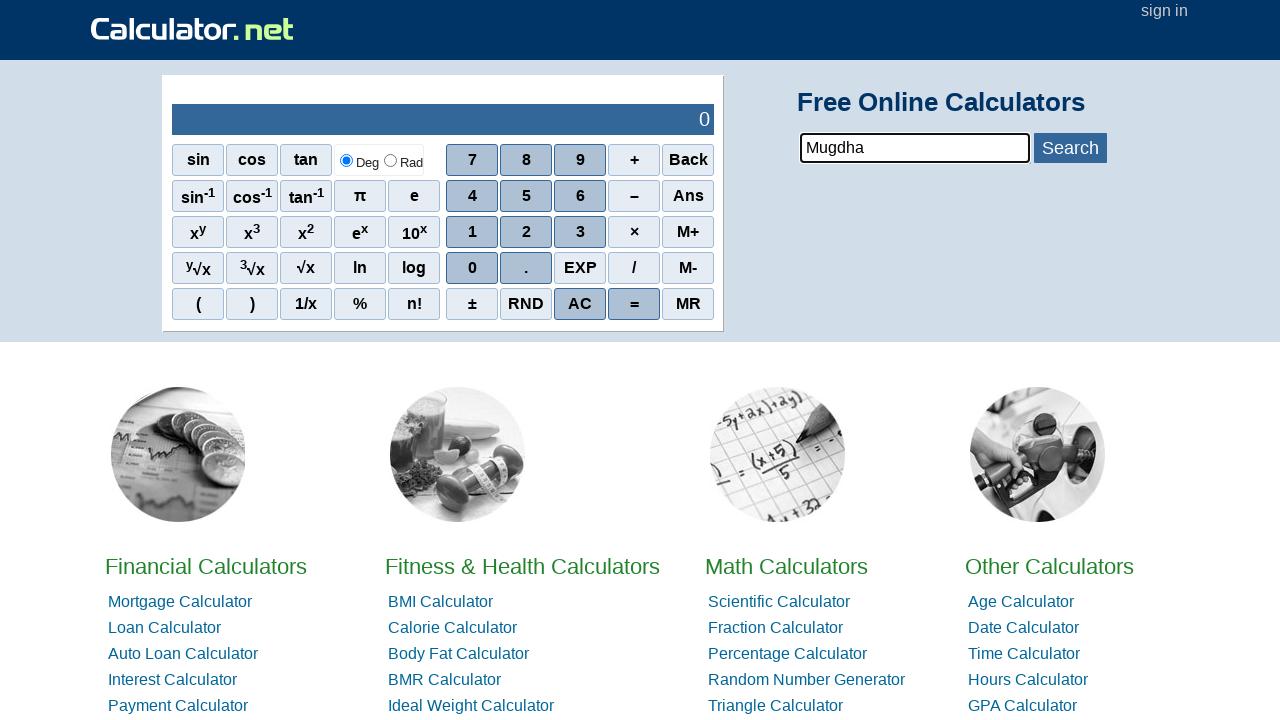

Navigated to calorie calculator page
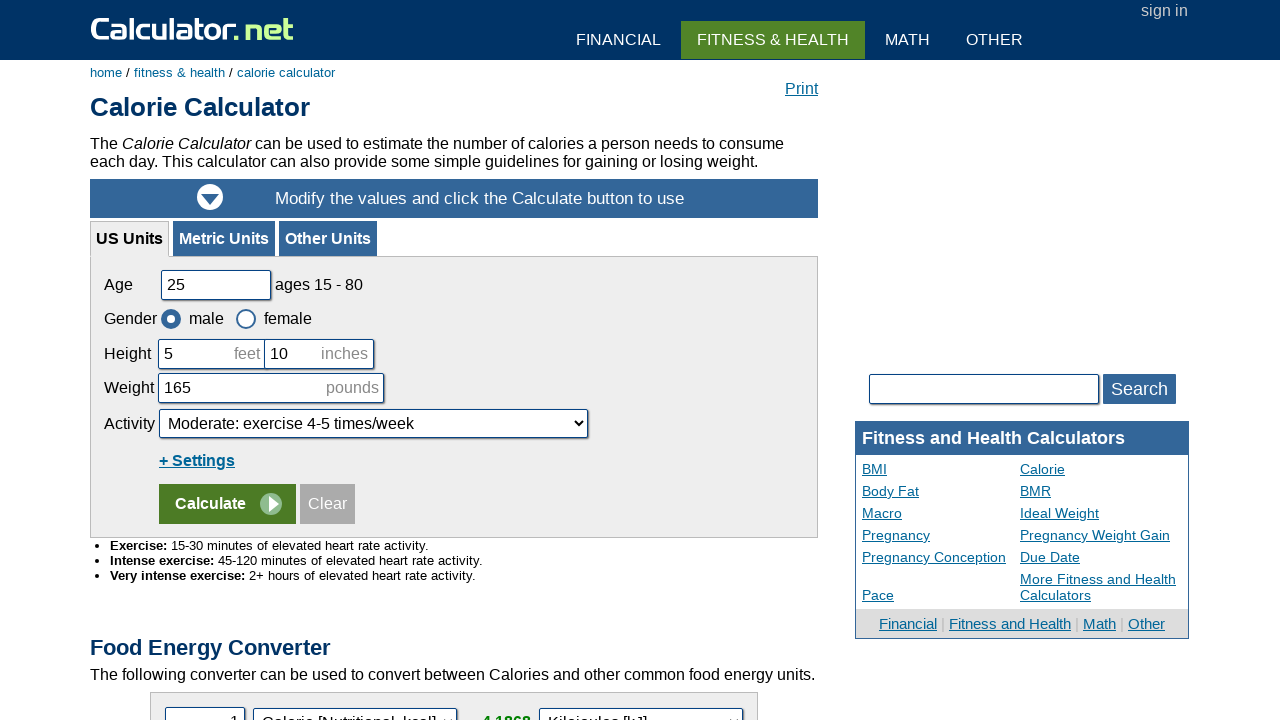

Clicked on the second radio button option at (246, 319) on (//span[@class='rbmark'])[2]
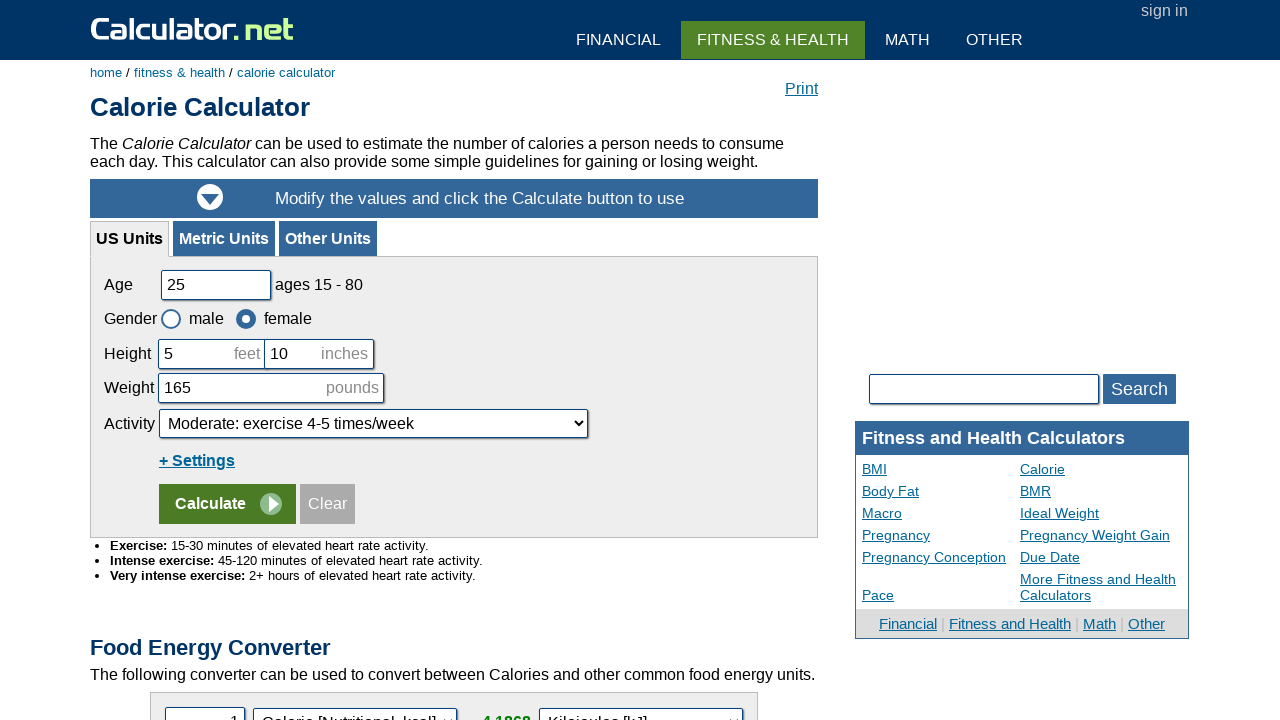

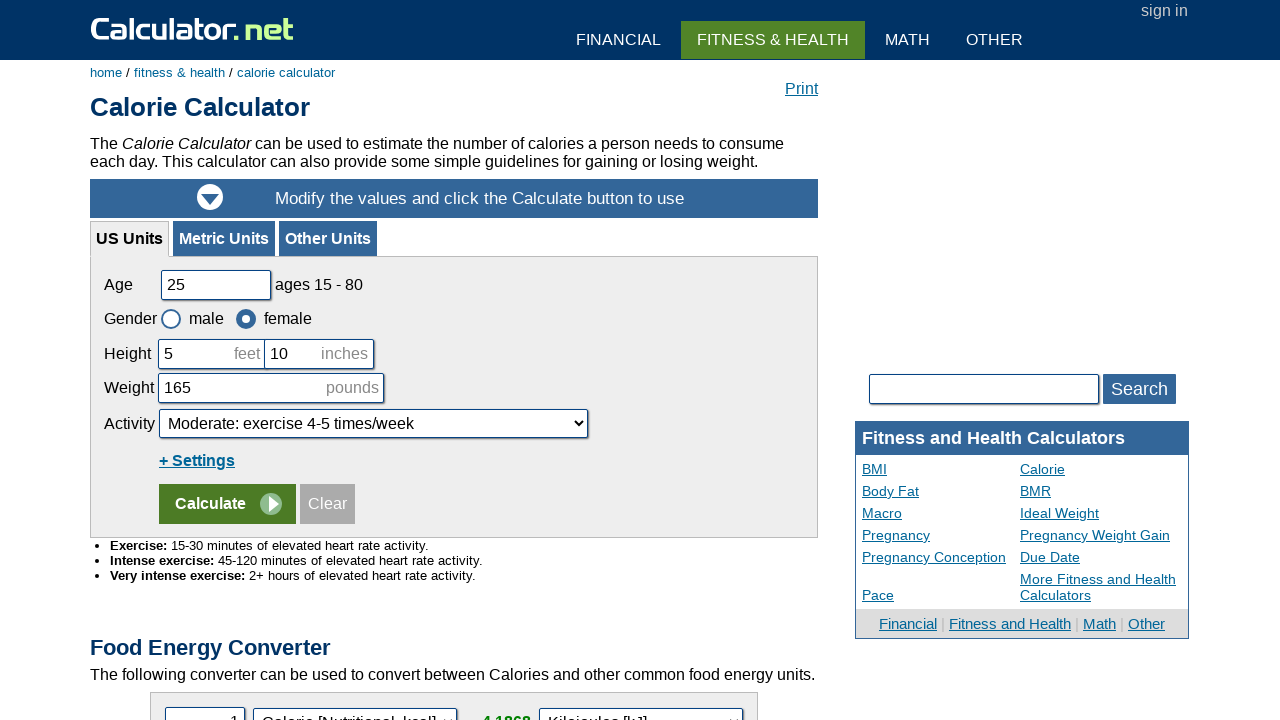